Tests adding two to-do items and marking both as complete, verifying they both appear in the Completed section.

Starting URL: https://abhigyank.github.io/To-Do-List/

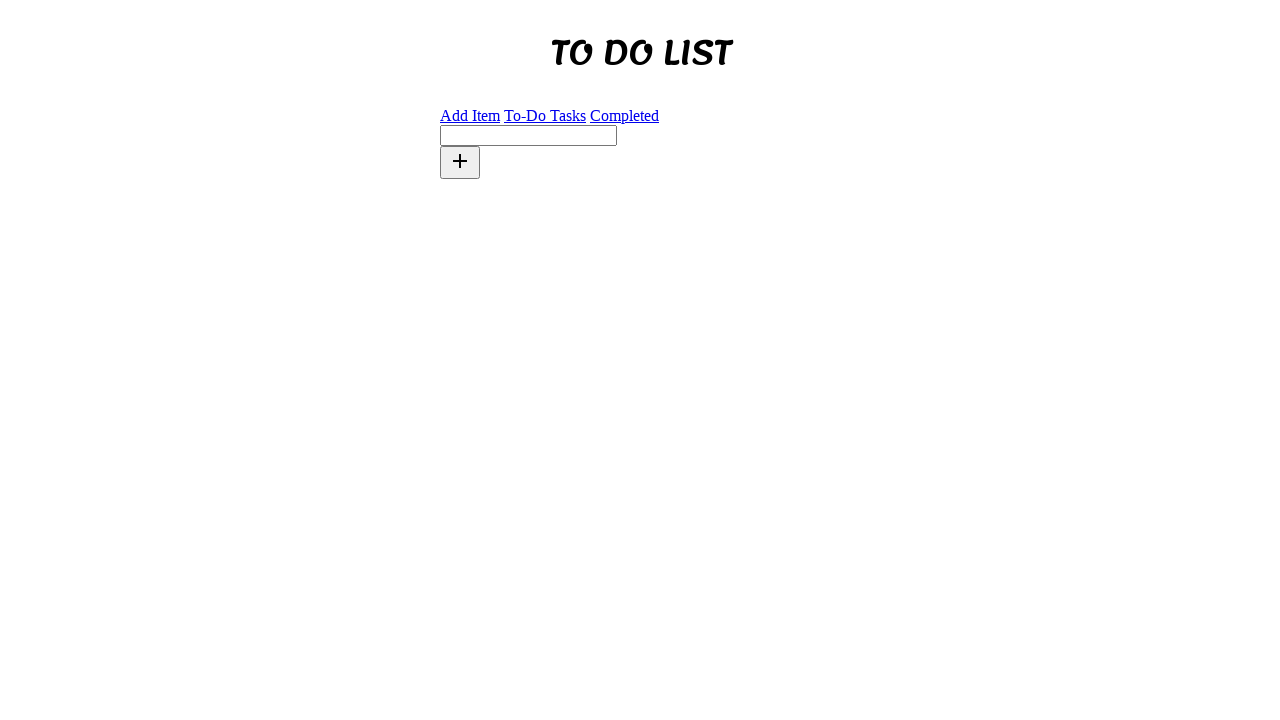

Clicked new task input field at (528, 135) on #new-task
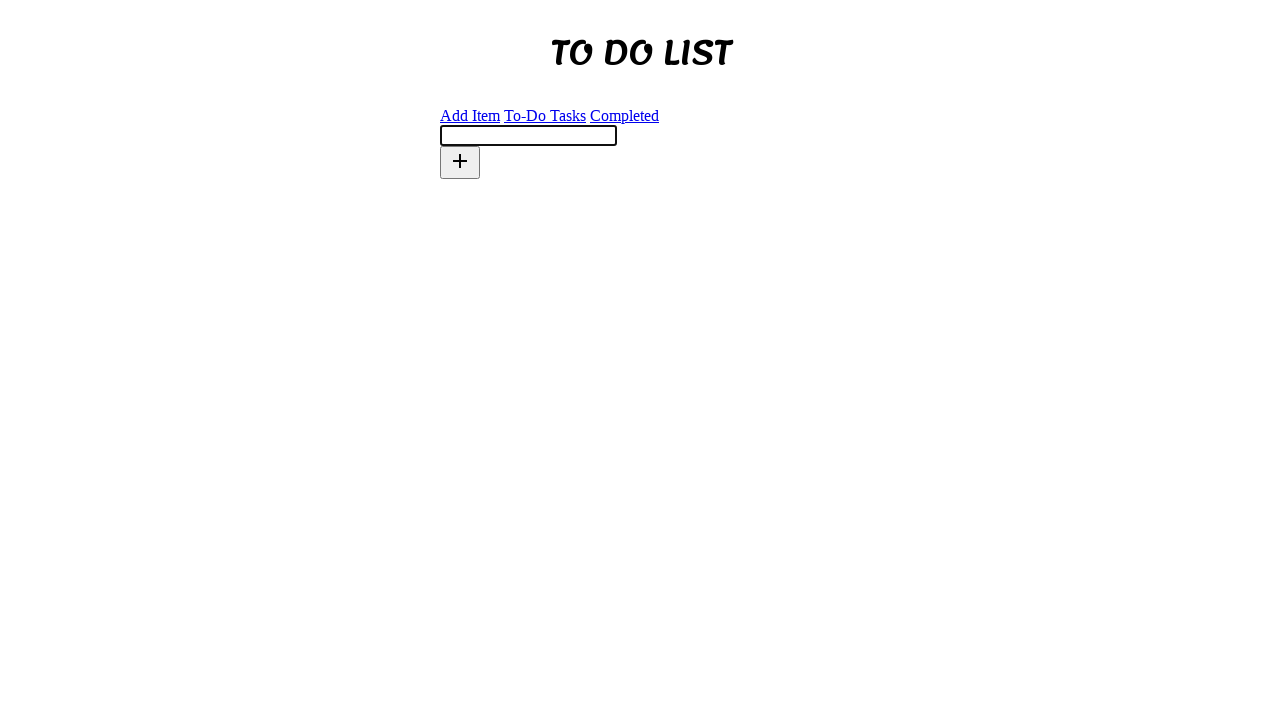

Filled new task input with 'mN5vK' on #new-task
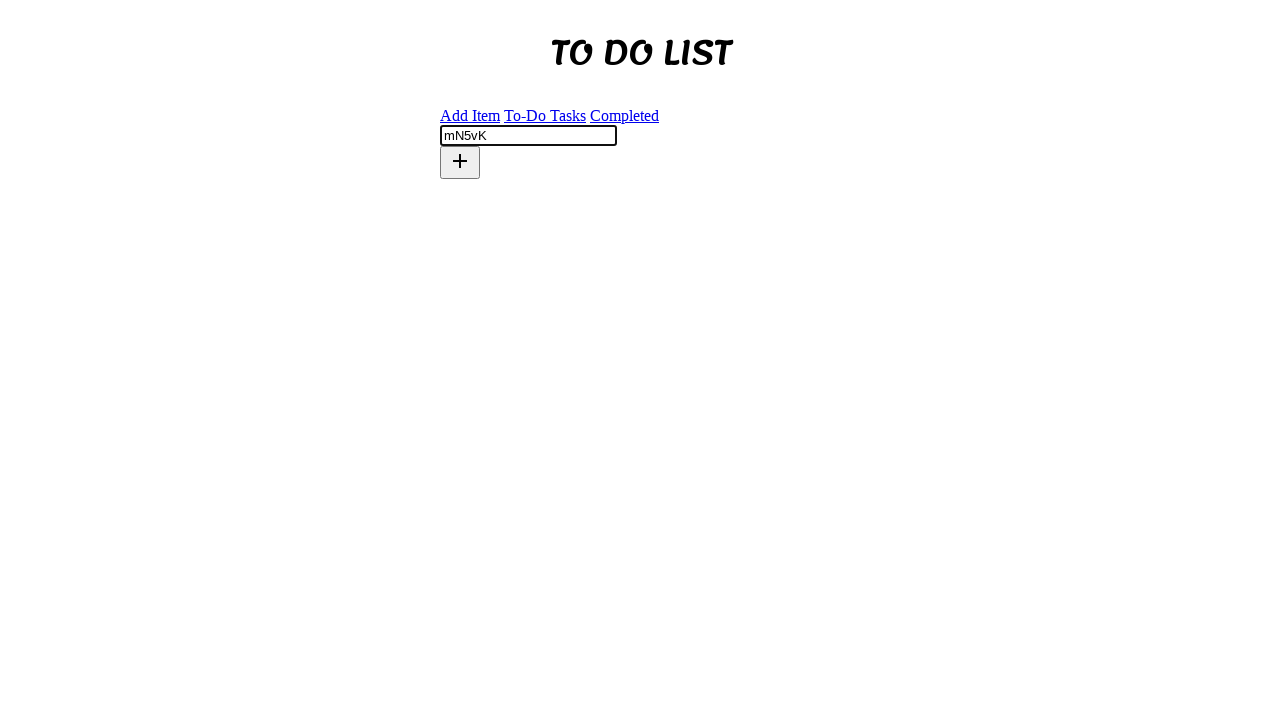

Clicked add button to create first task 'mN5vK' at (460, 162) on role=button[name='add']
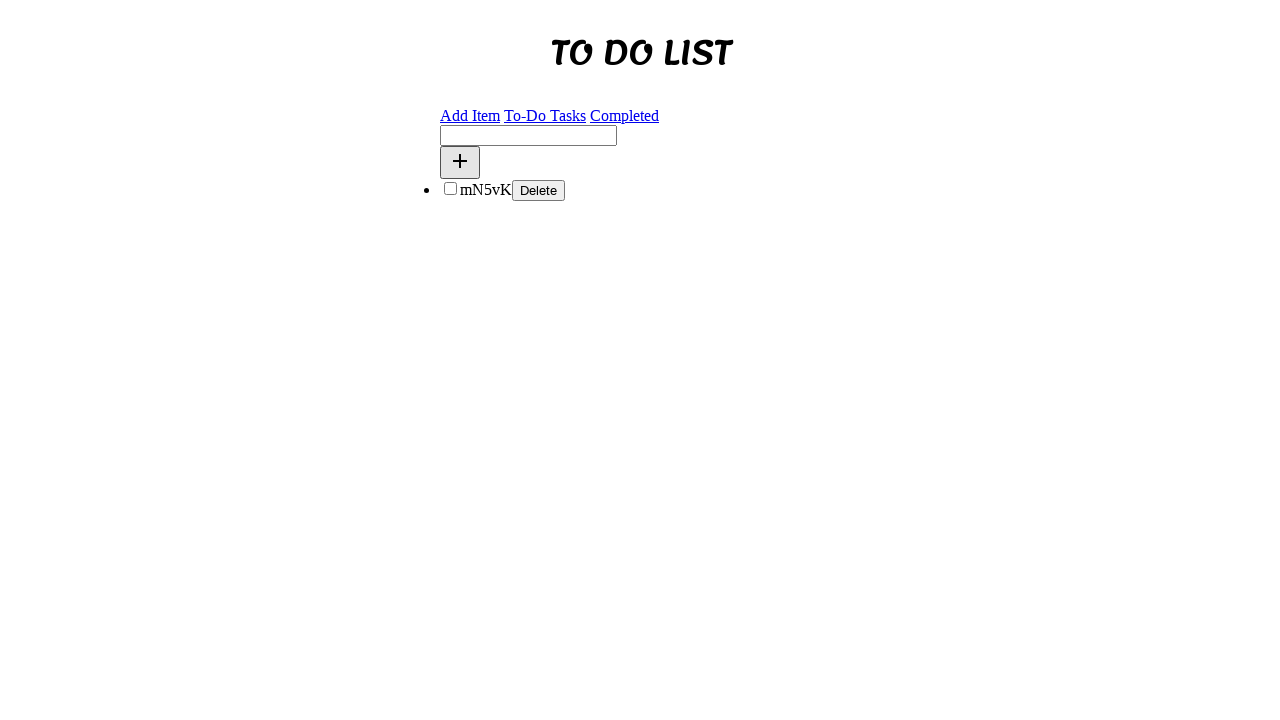

Clicked new task input field at (528, 135) on #new-task
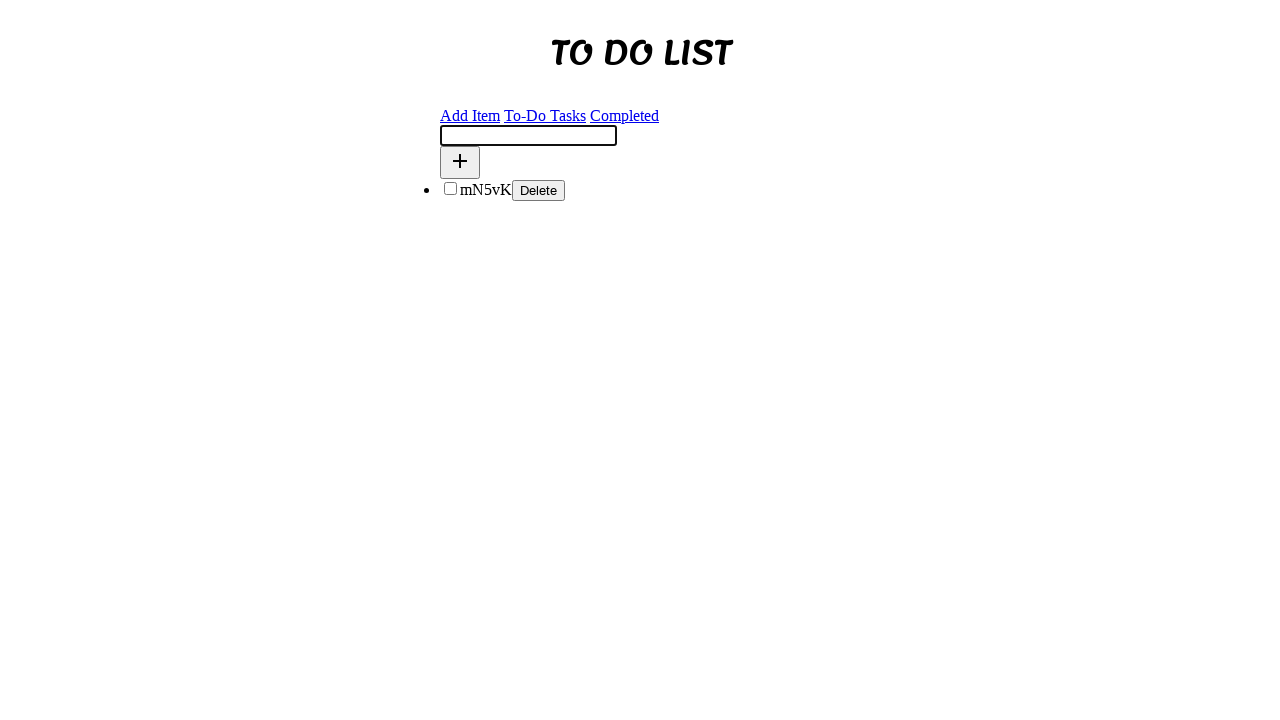

Filled new task input with 'jW9cX' on #new-task
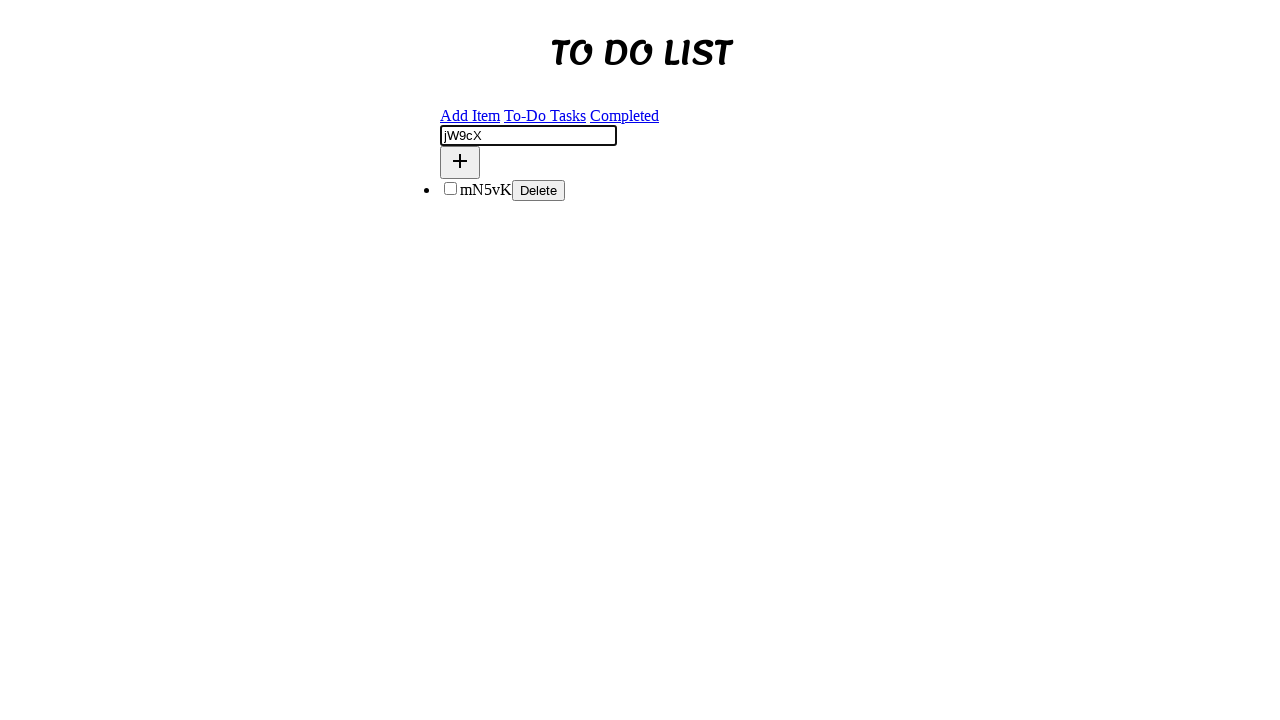

Clicked add button to create second task 'jW9cX' at (460, 162) on role=button[name='add']
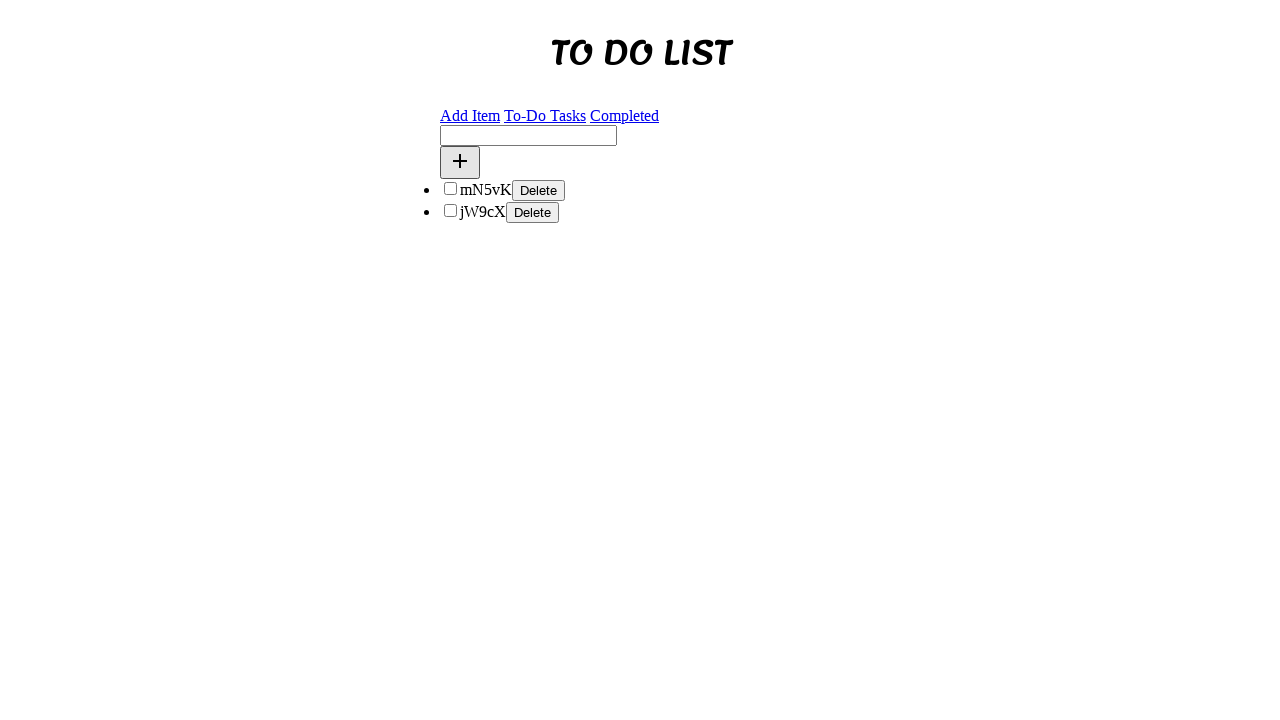

Navigated to To-Do Tasks section at (545, 115) on role=link[name='To-Do Tasks']
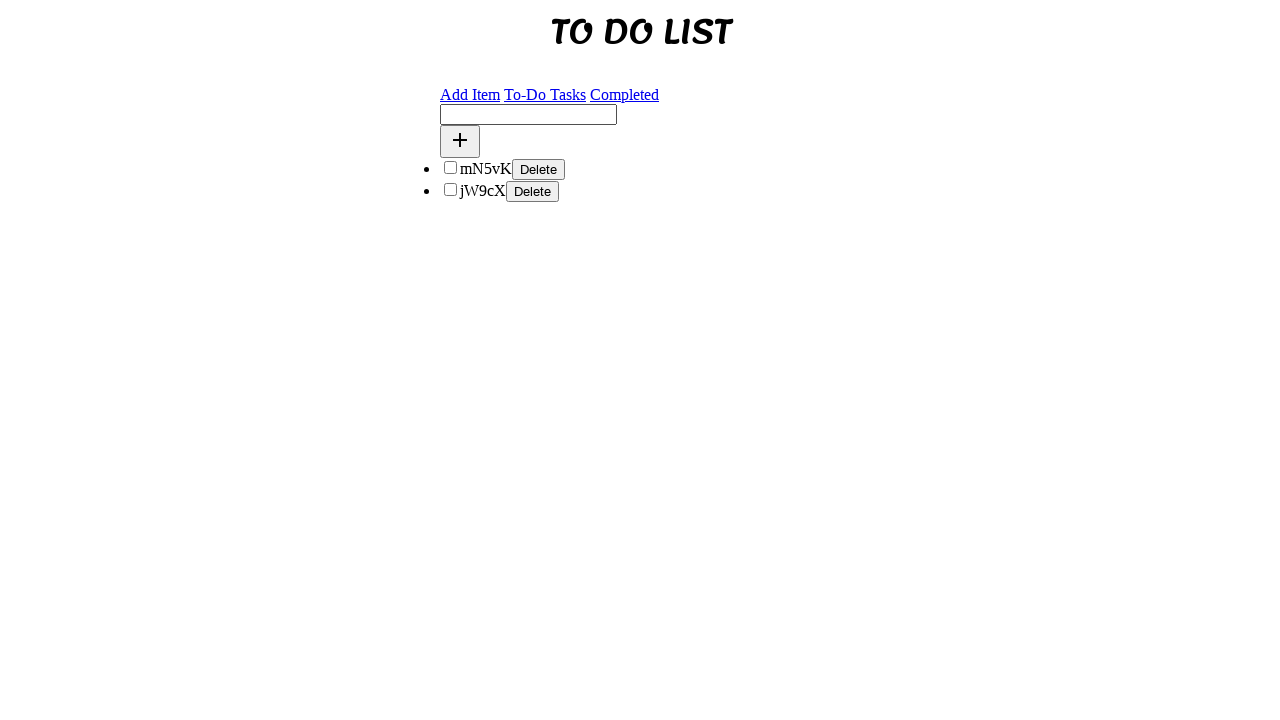

Verified first task 'mN5vK' is visible
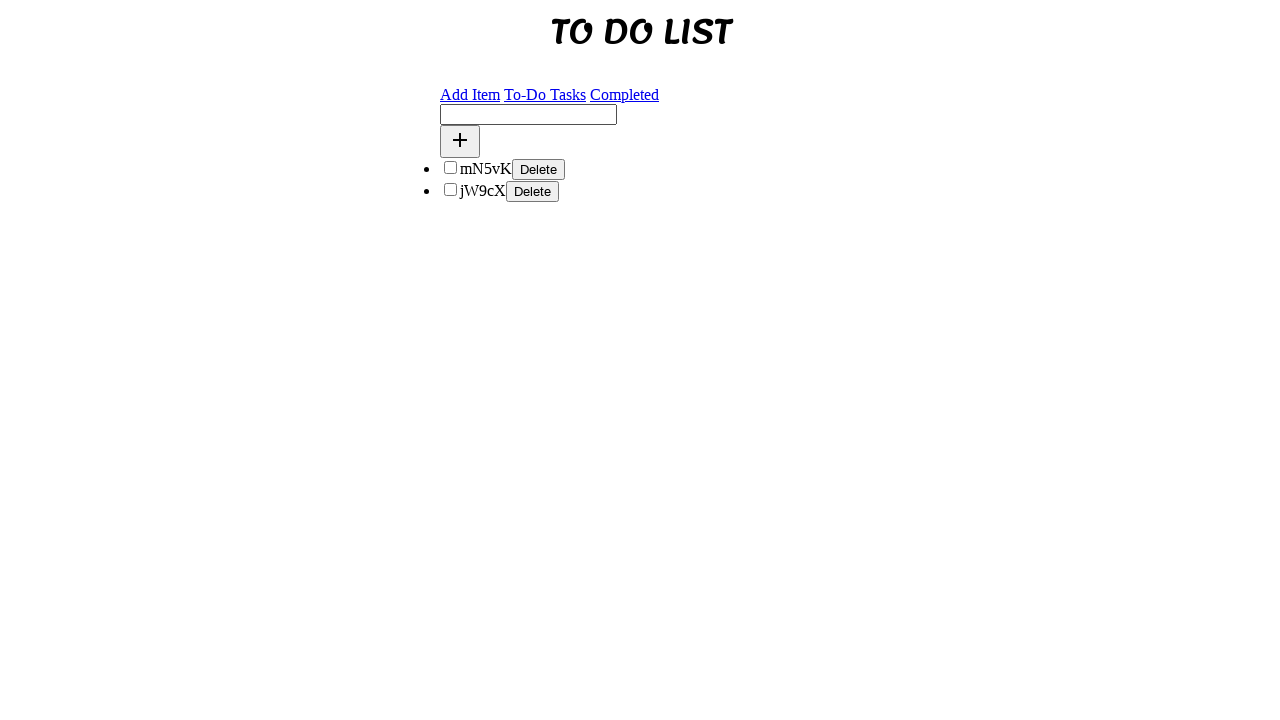

Verified second task 'jW9cX' is visible
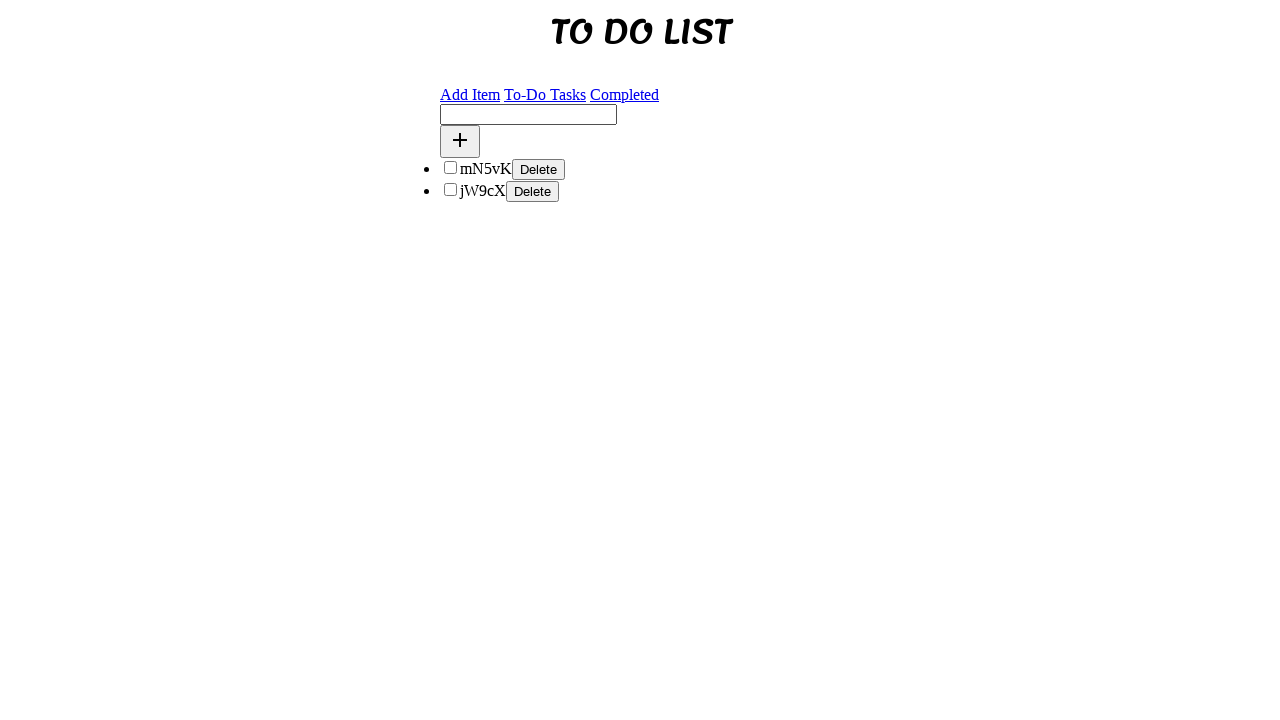

Clicked first task 'mN5vK' to mark as complete at (486, 168) on text=mN5vK
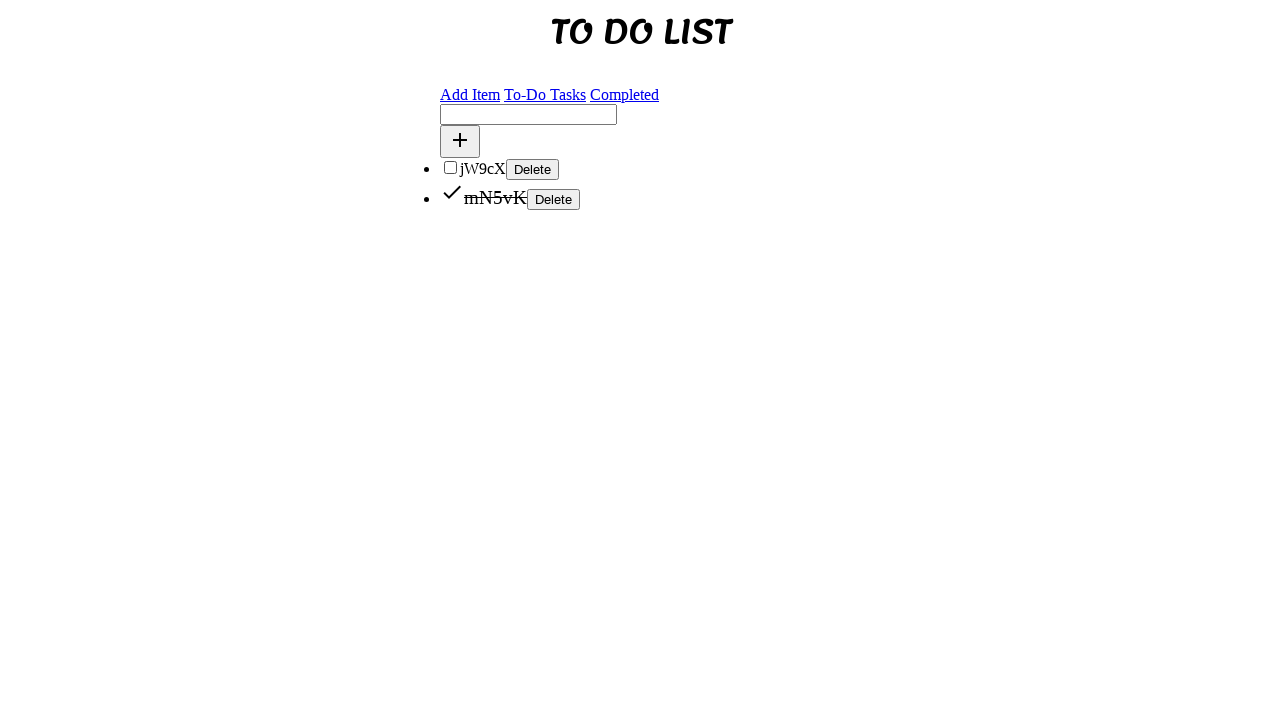

Clicked second task 'jW9cX' to mark as complete at (483, 168) on text=jW9cX
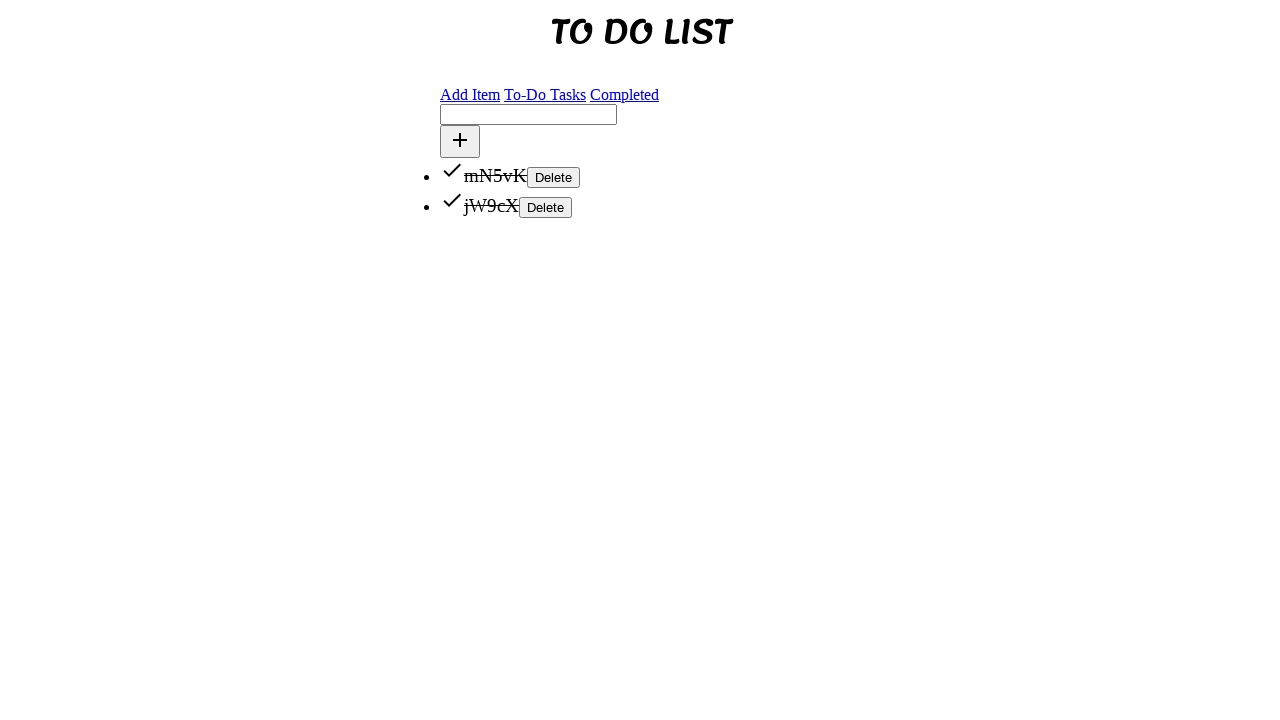

Navigated to Completed section at (624, 94) on role=link[name='Completed']
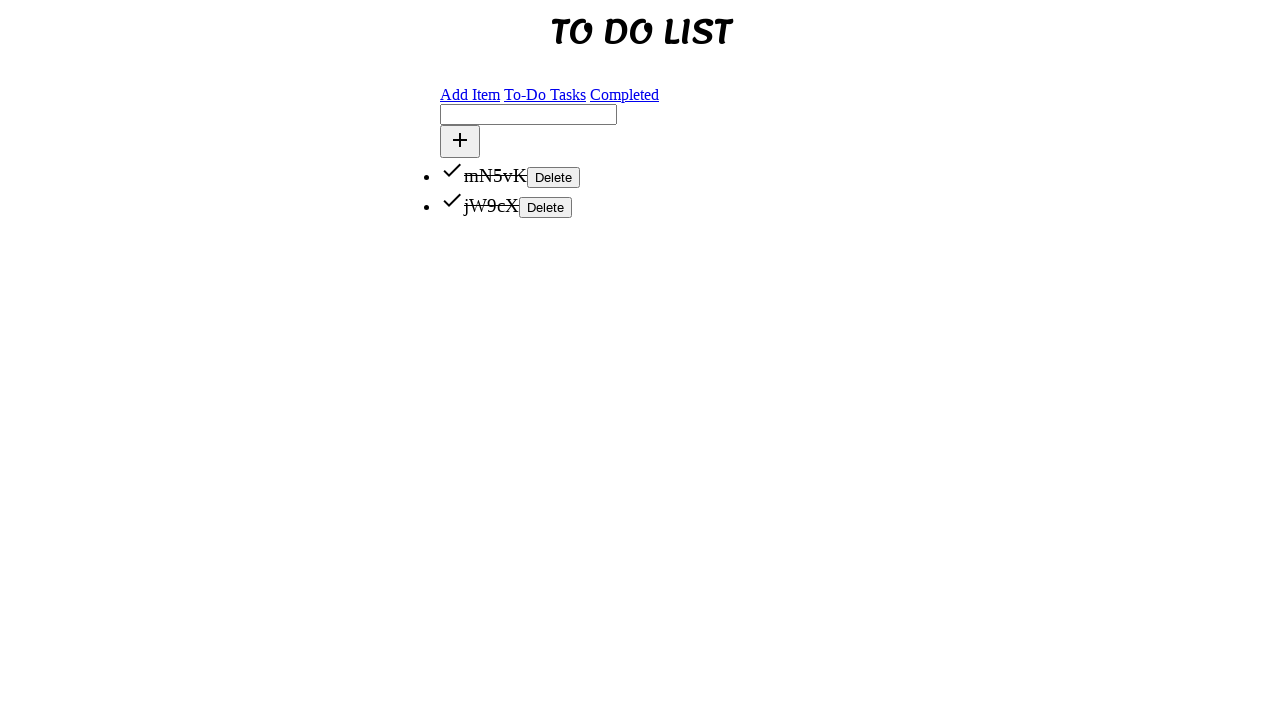

Verified first task 'donemN5vK' appears in Completed section
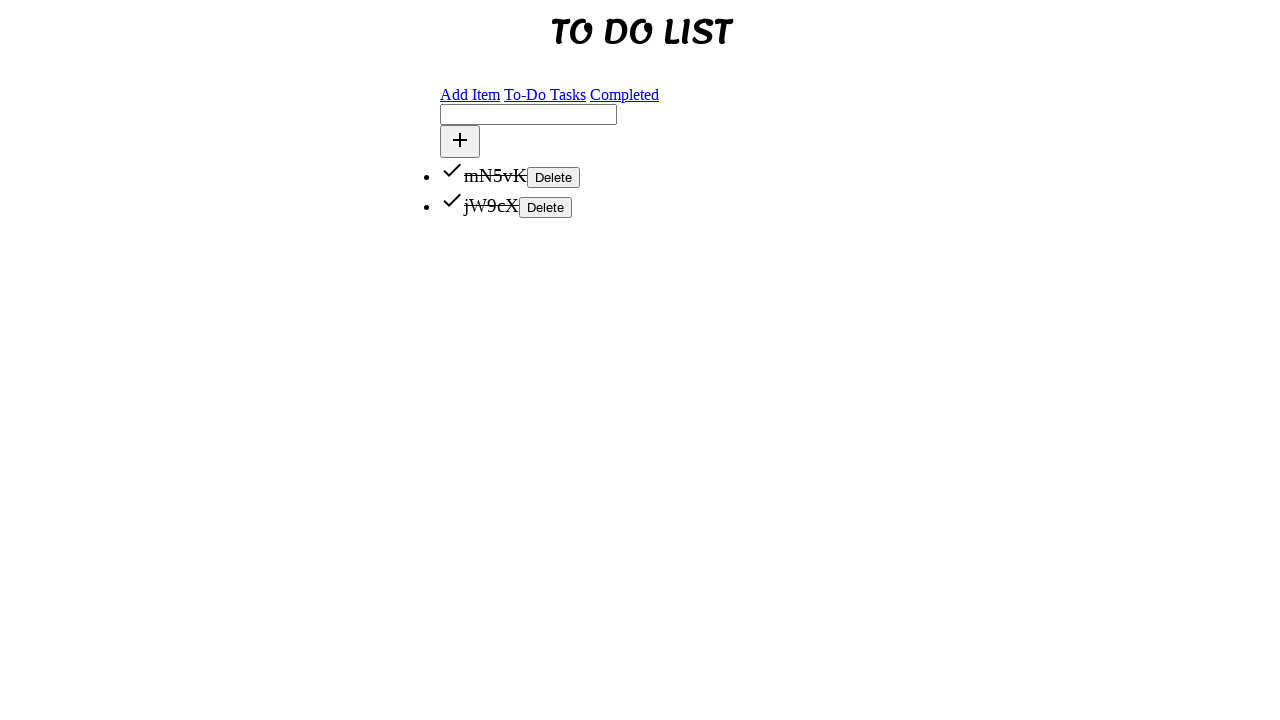

Verified second task 'donejW9cX' appears in Completed section
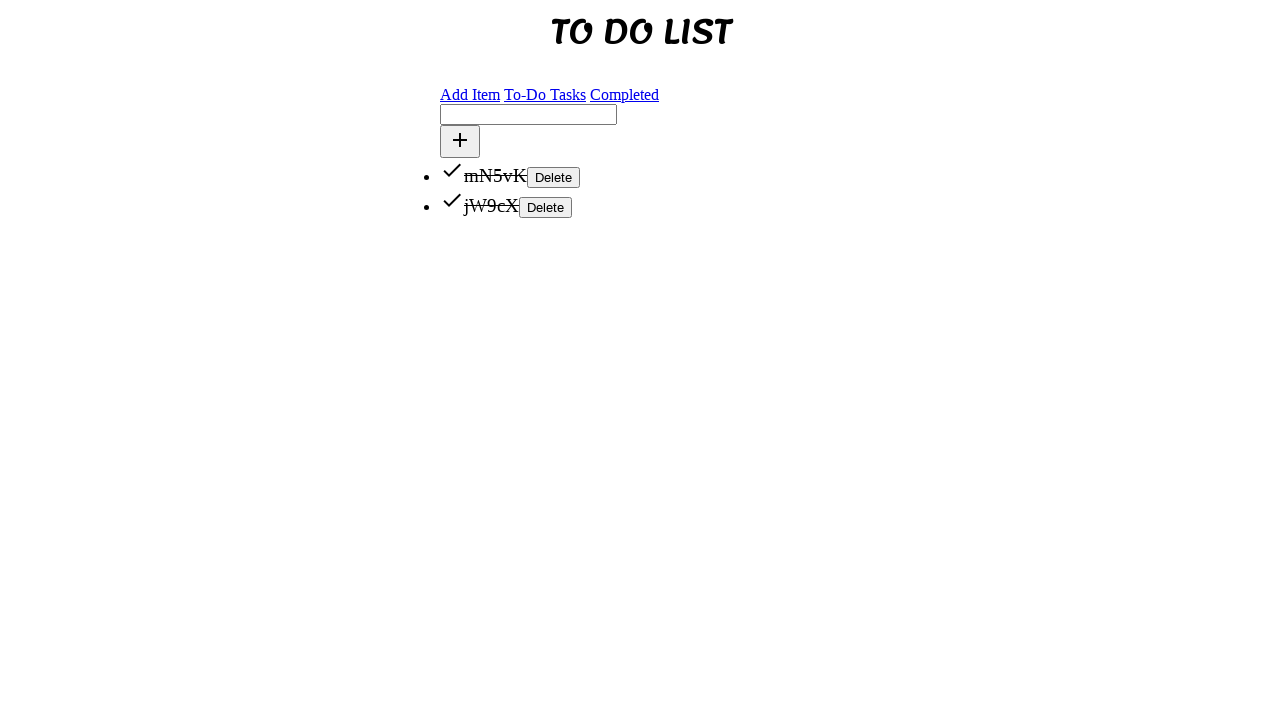

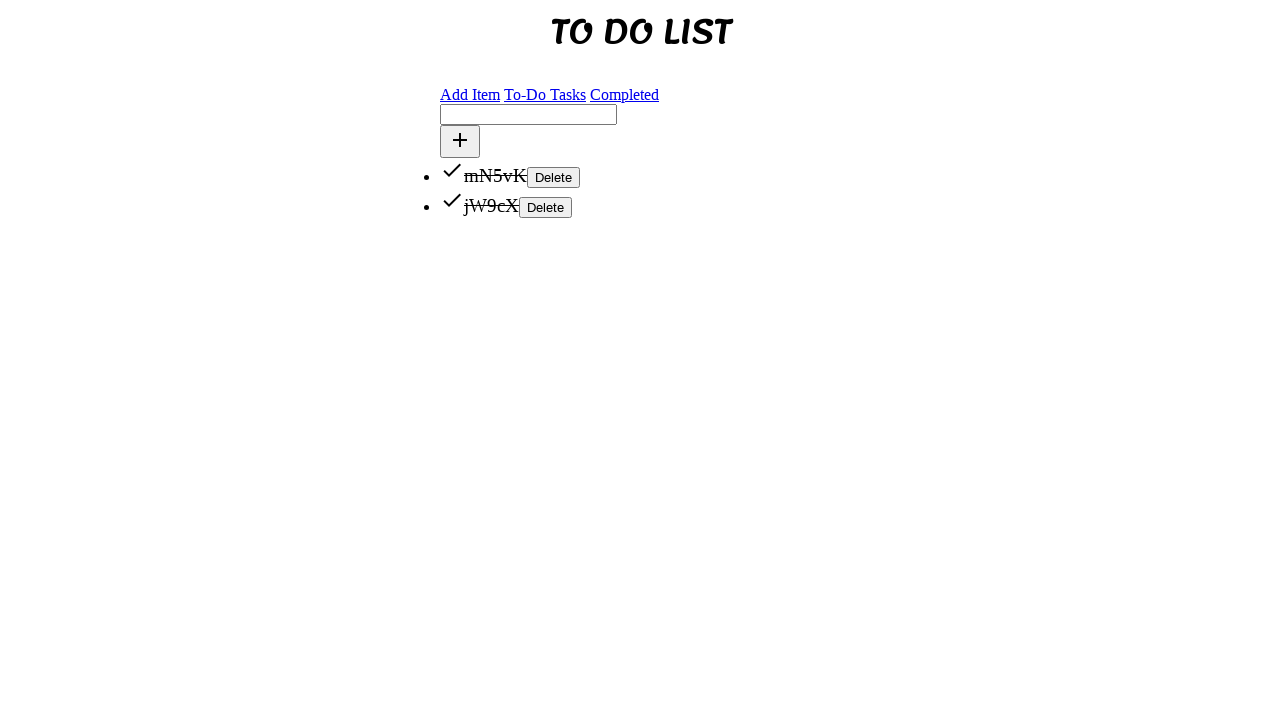